Navigates to Flipkart homepage and verifies the page loads successfully

Starting URL: https://www.flipkart.com/

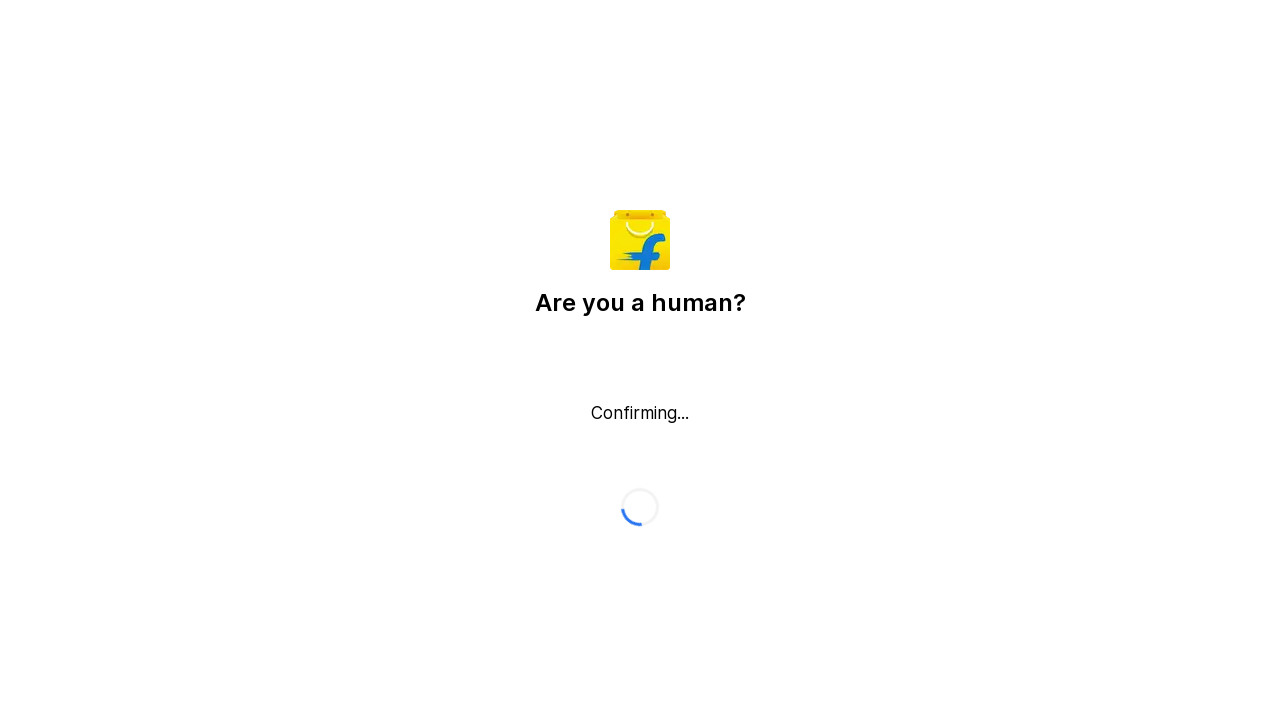

Waited for Flipkart homepage DOM to fully load
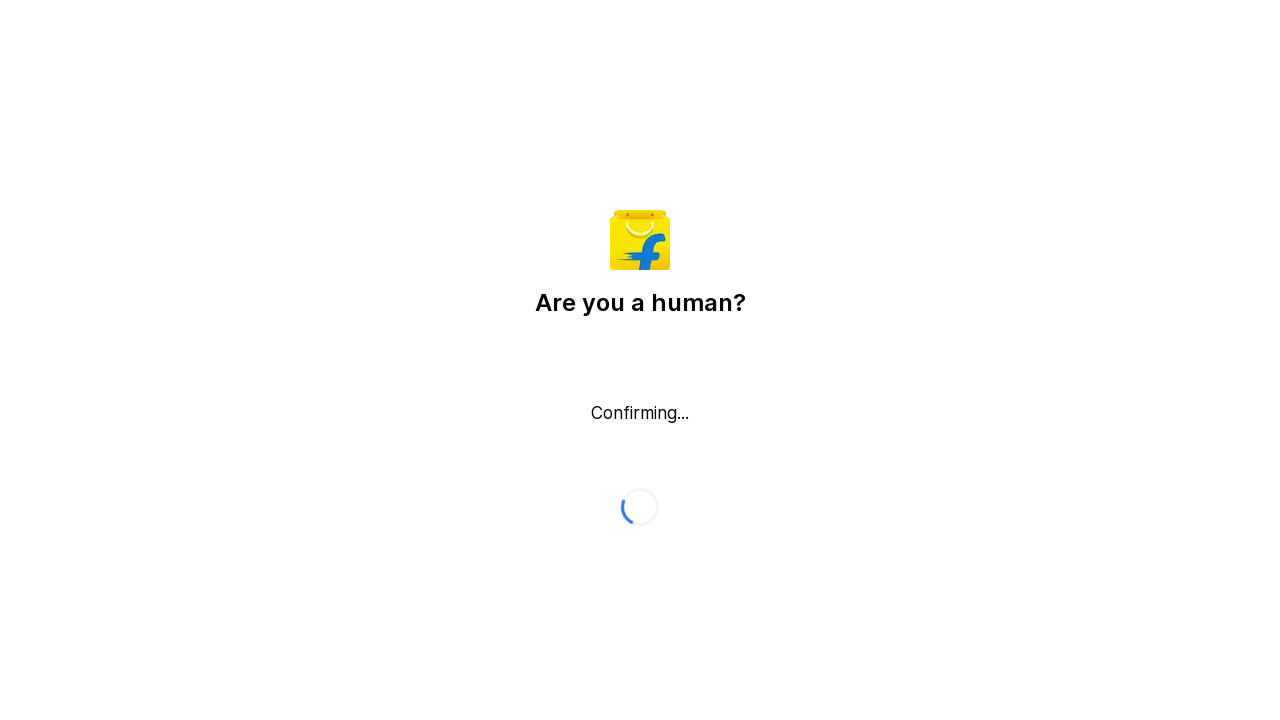

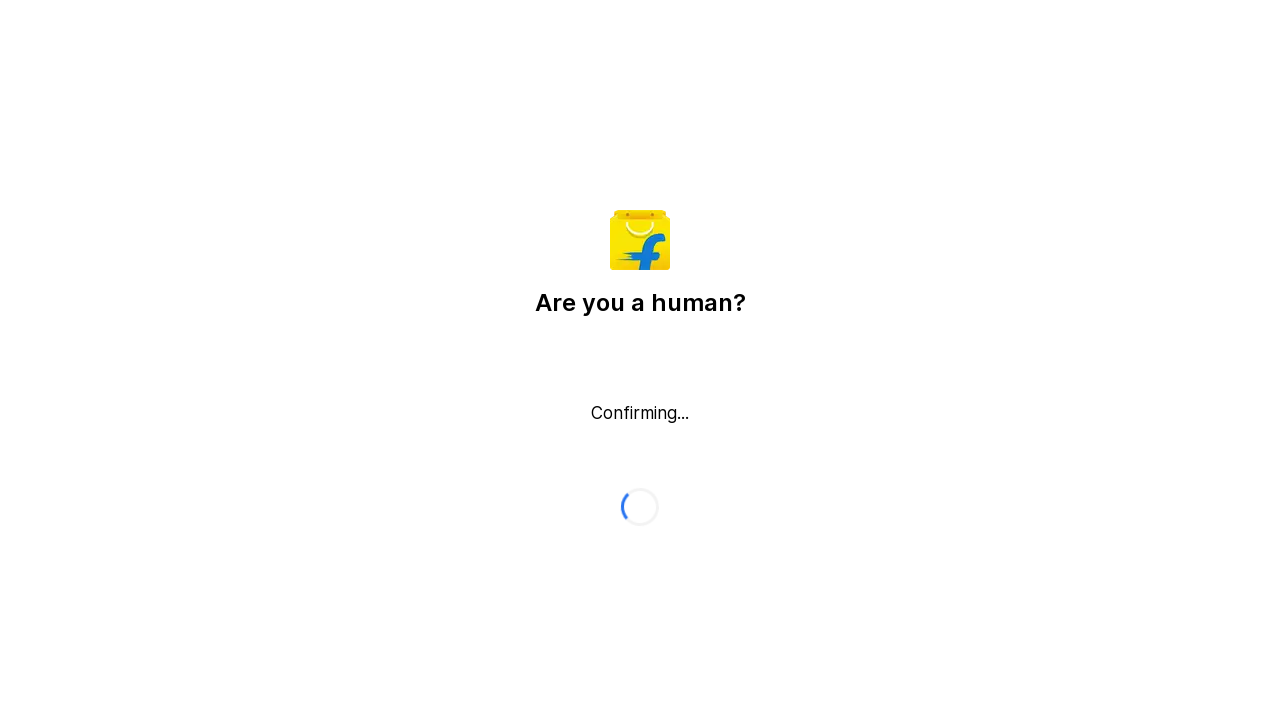